Fills out a practice registration form with personal information including name, email, gender, and mobile number

Starting URL: https://demoqa.com/automation-practice-form

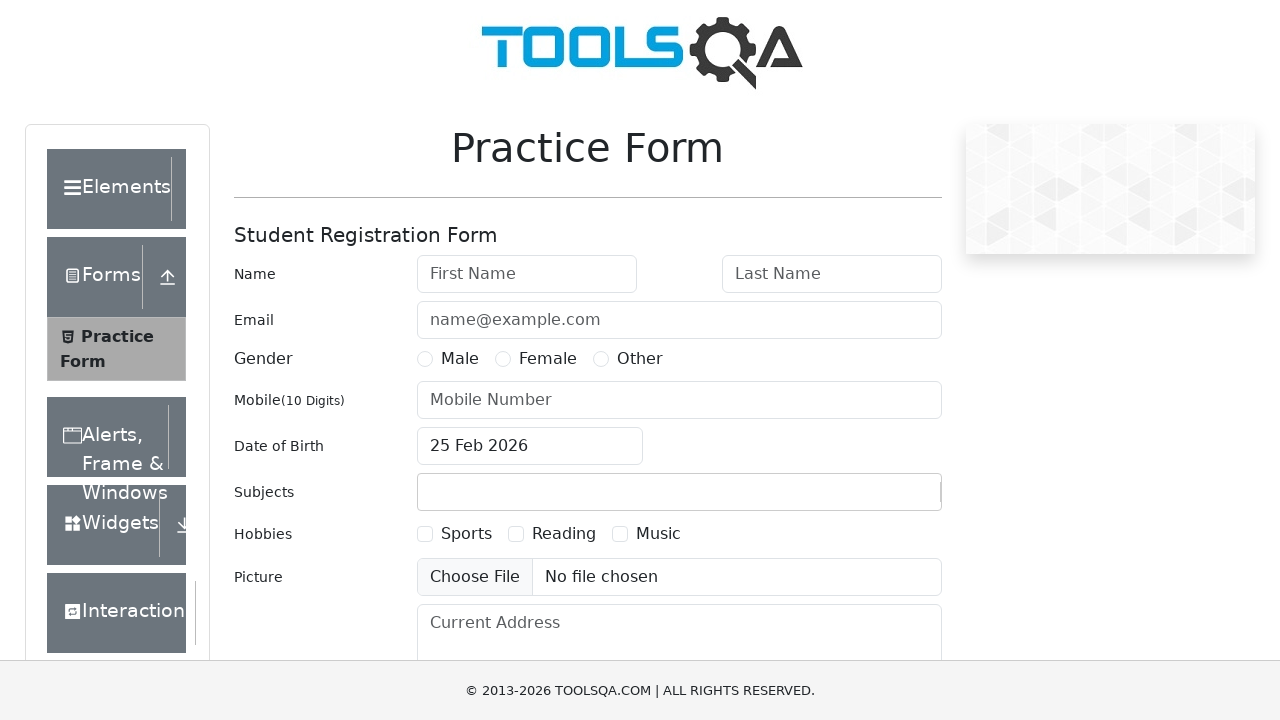

Filled first name field with 'Nithya' on input#firstName
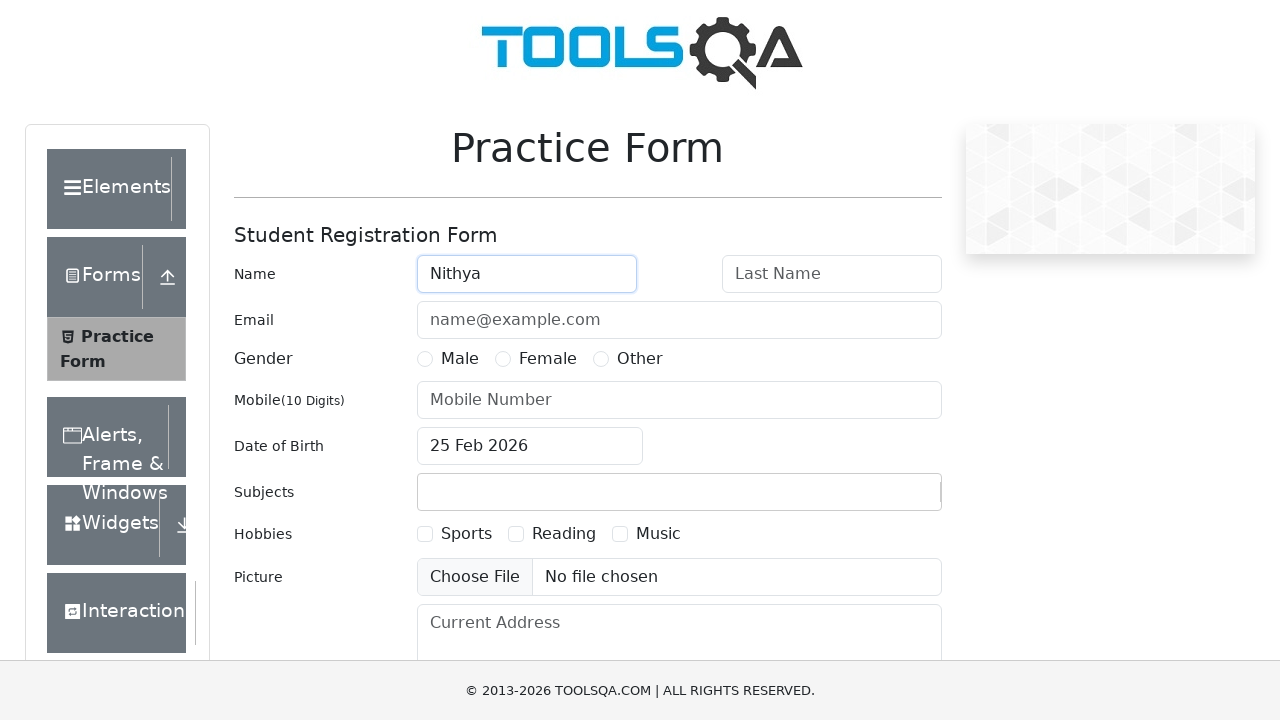

Filled last name field with 'P' on input#lastName
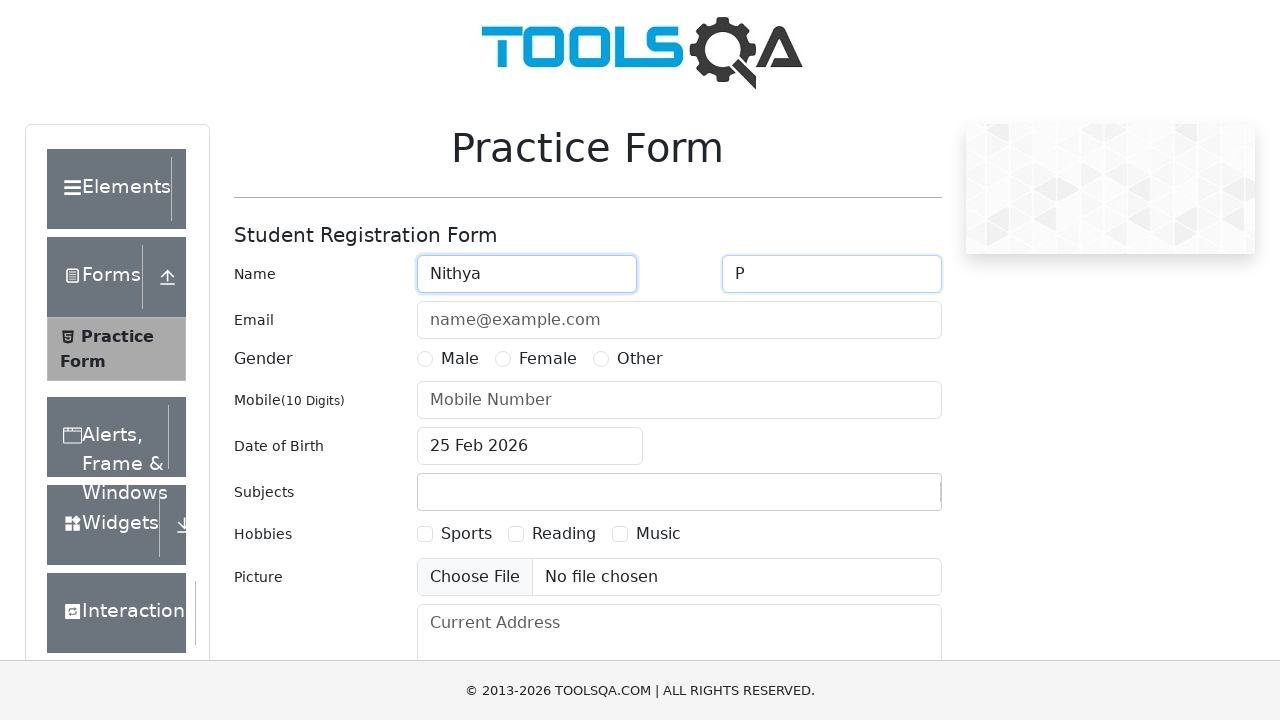

Filled email field with 'ABC@gmail.com' on input[placeholder='name@example.com']
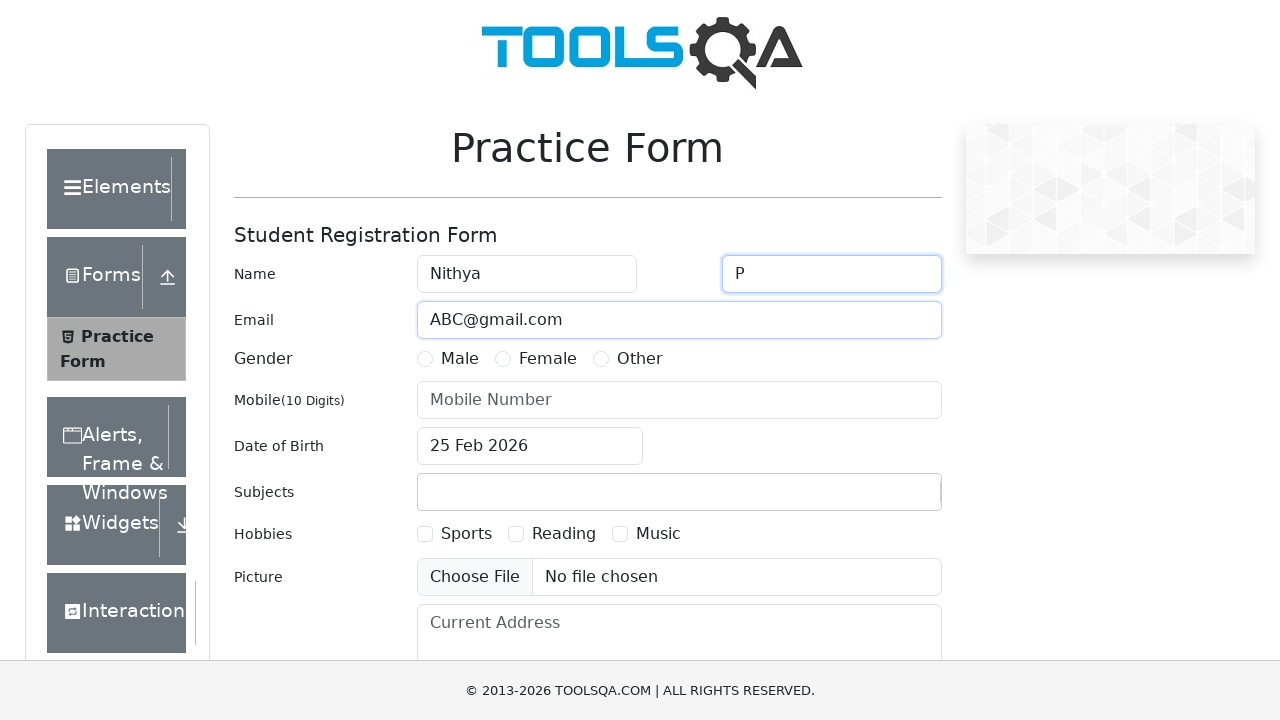

Selected Female gender option at (548, 359) on label:has-text('Female')
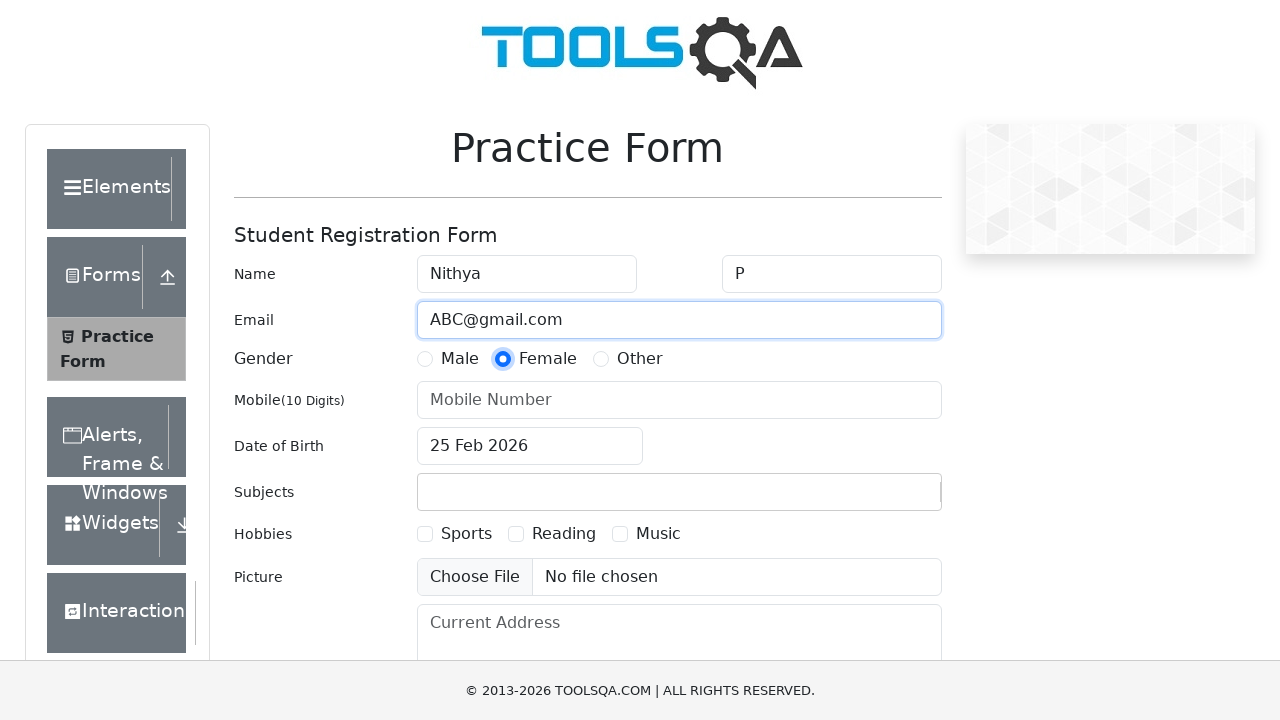

Filled mobile number field with '0123456789' on input[placeholder='Mobile Number']
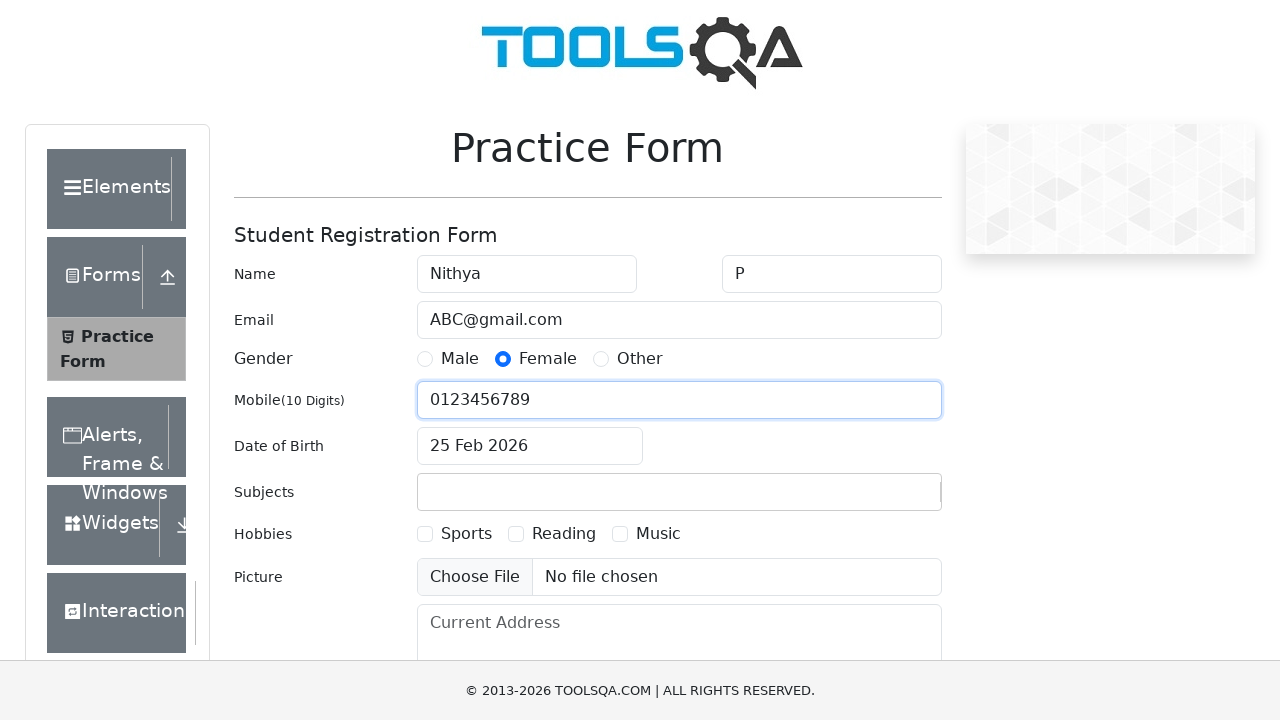

Clicked date of birth input field to open date picker at (530, 446) on input#dateOfBirthInput
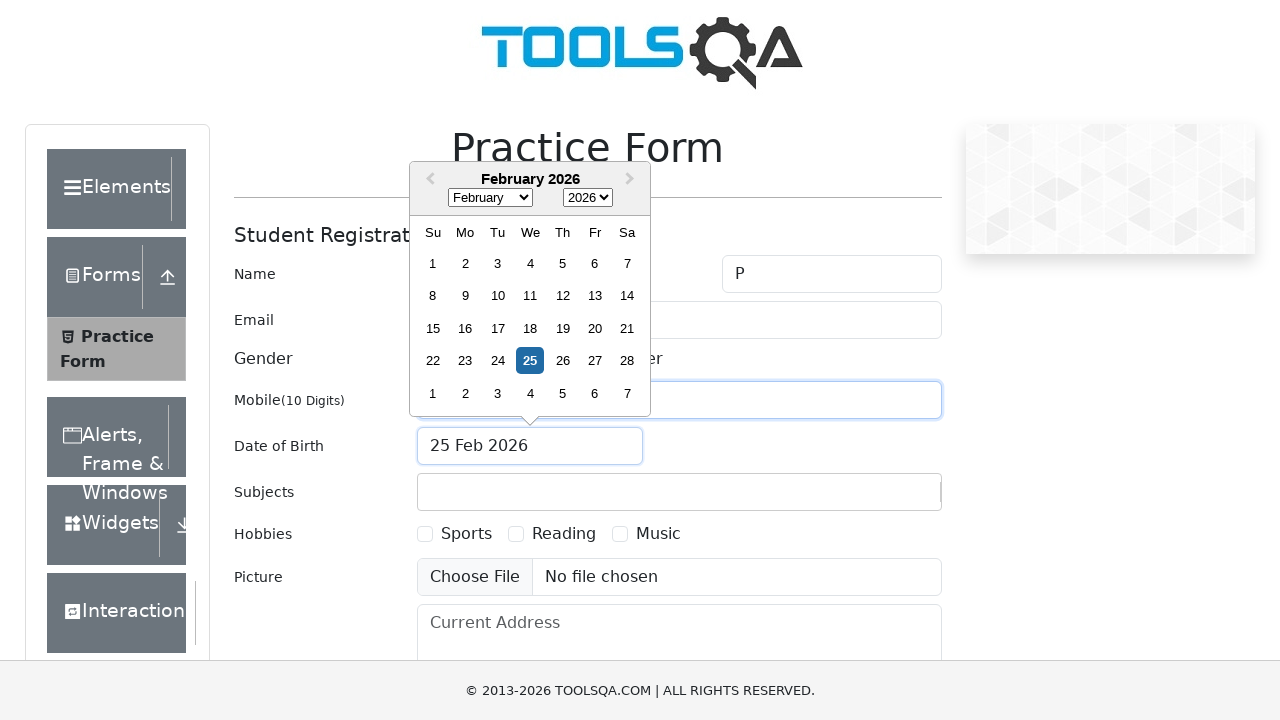

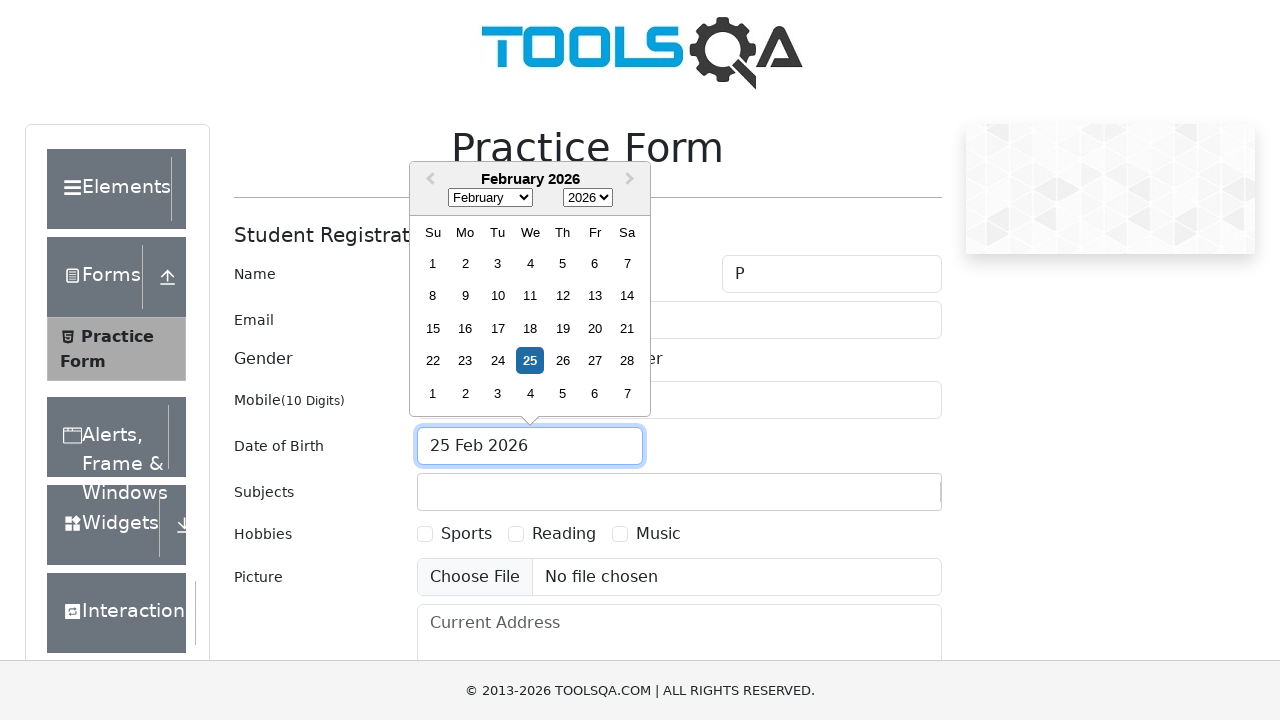